Tests a form submission by filling a text field, checking a checkbox, and submitting the form to verify the results are displayed correctly

Starting URL: https://crossbrowsertesting.github.io/selenium_example_page.html

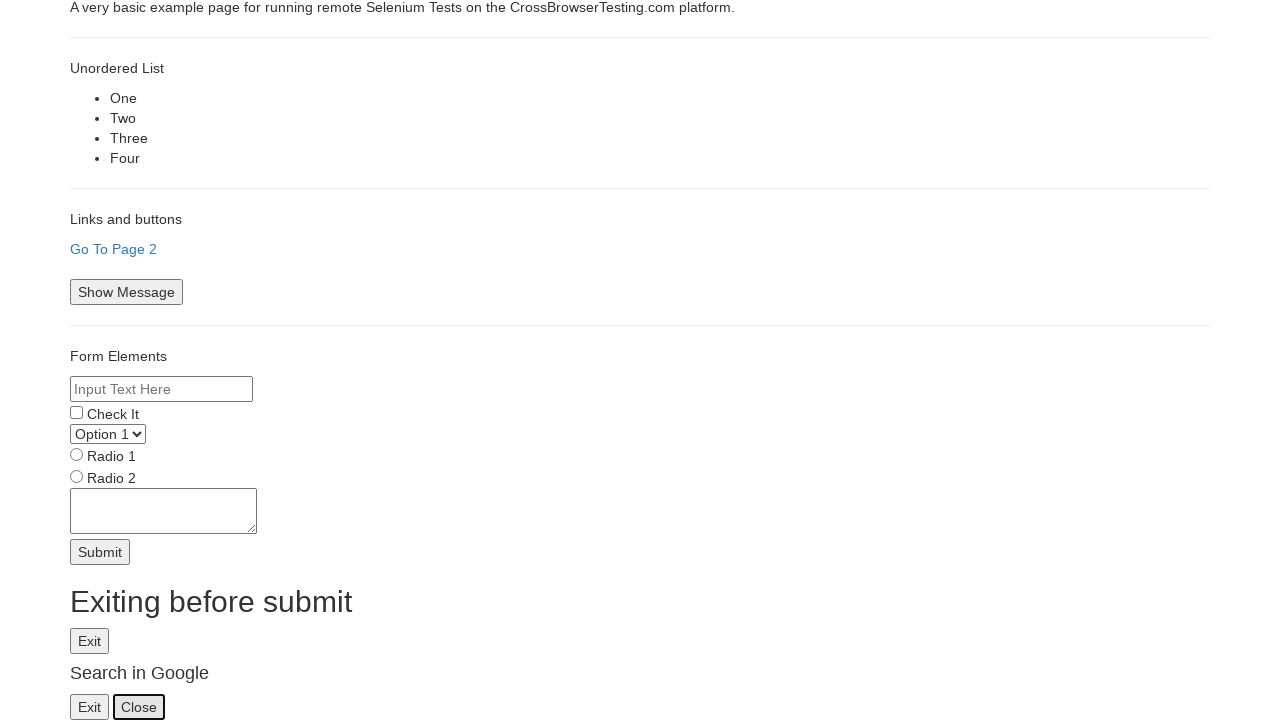

Filled text field with 'Selenium' on input[name='text']
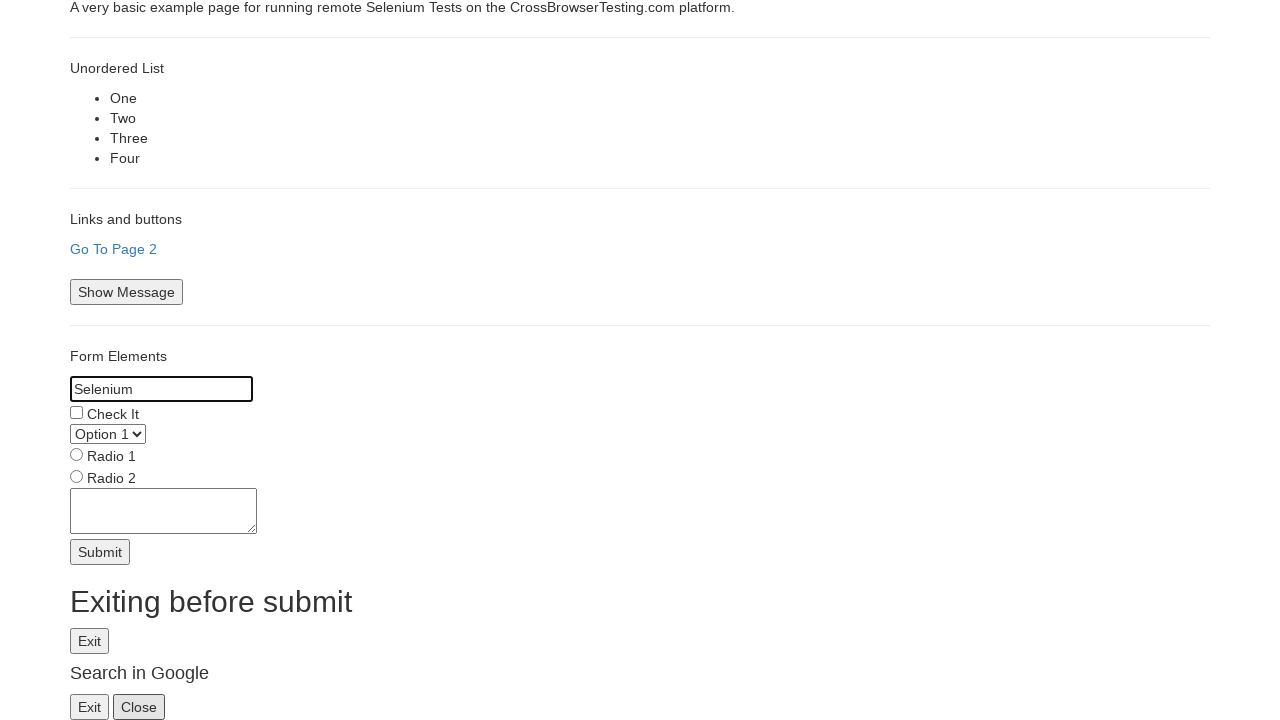

Checked the checkbox at (76, 412) on input[name='checkbox']
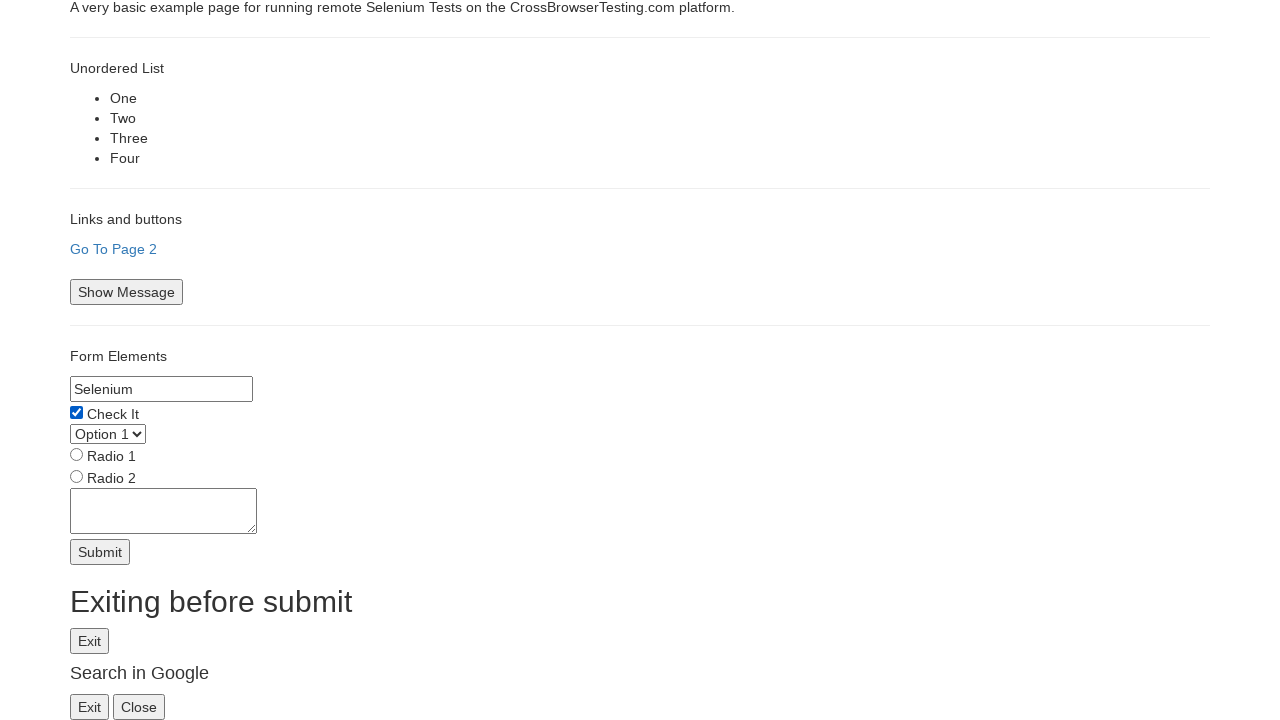

Clicked submit button at (100, 552) on #submitbtn
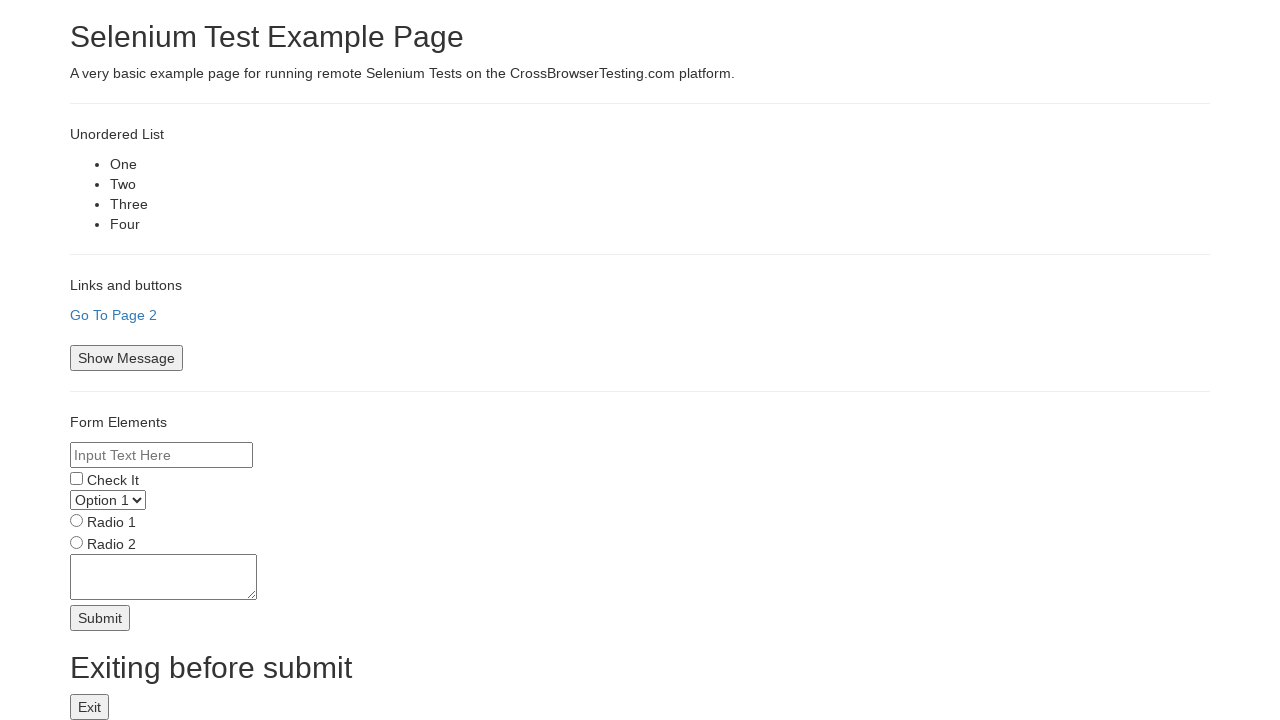

Form results section loaded
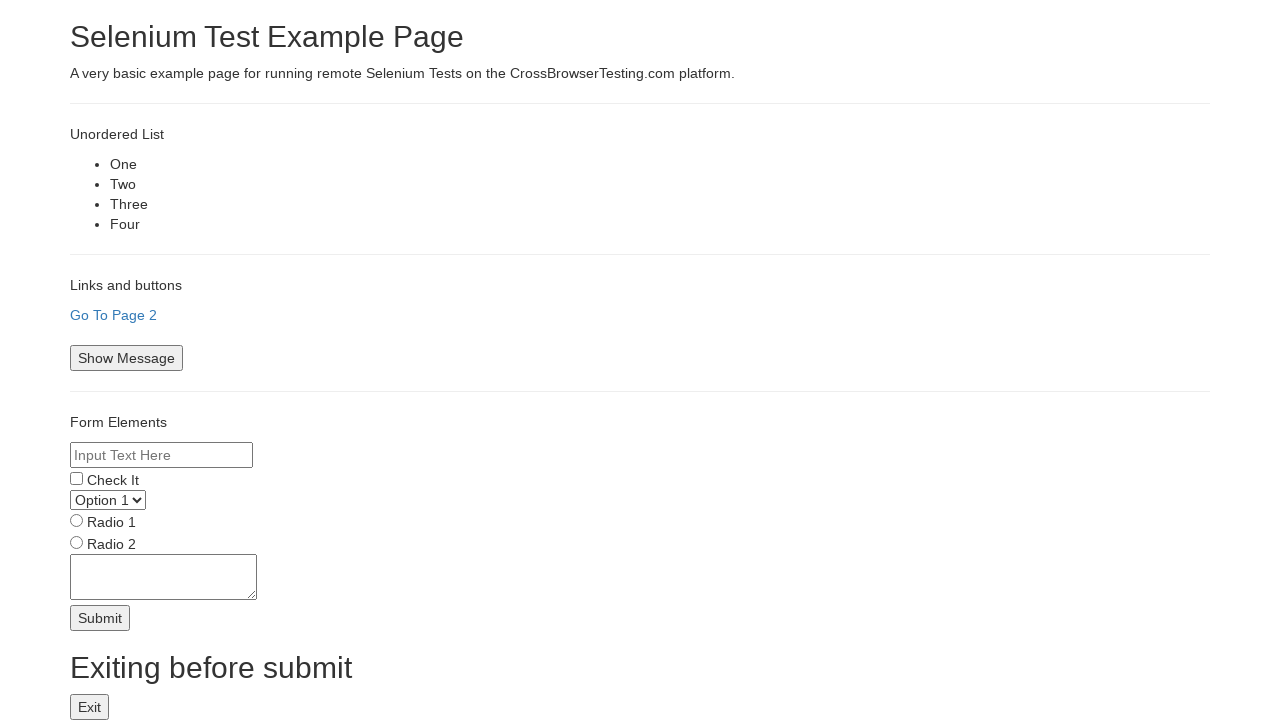

Verified 'Selenium' is displayed in form results
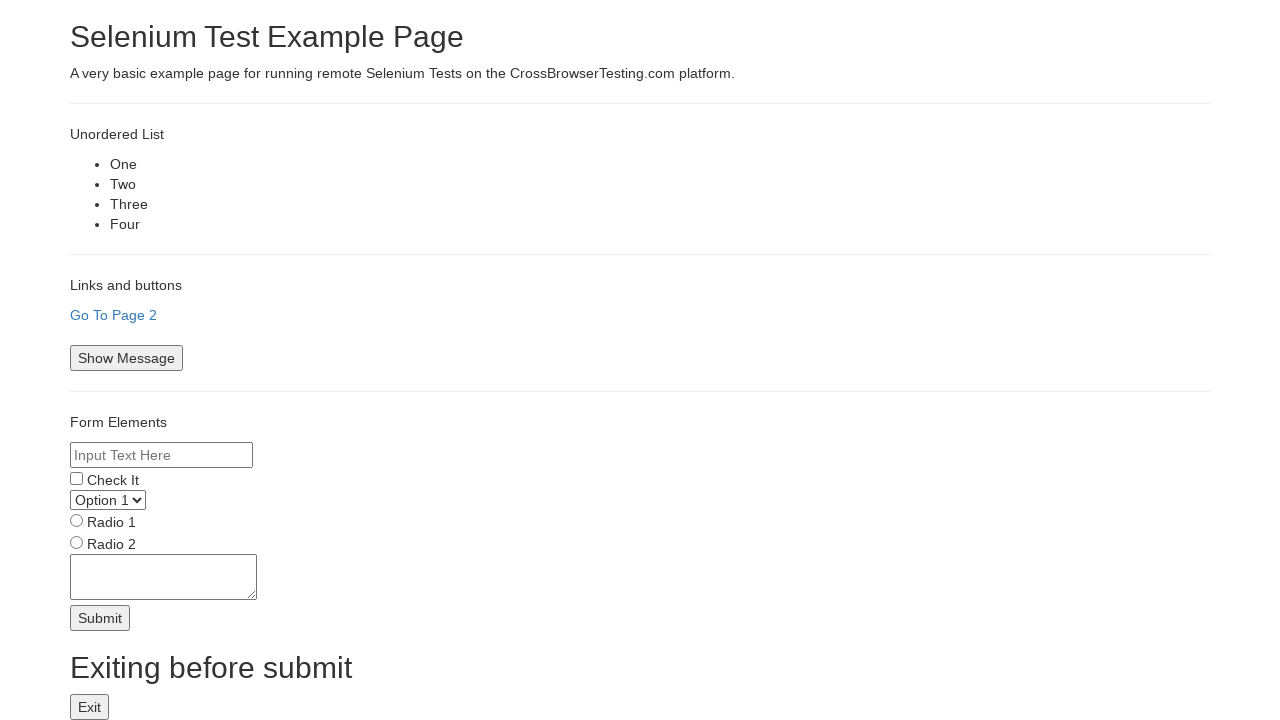

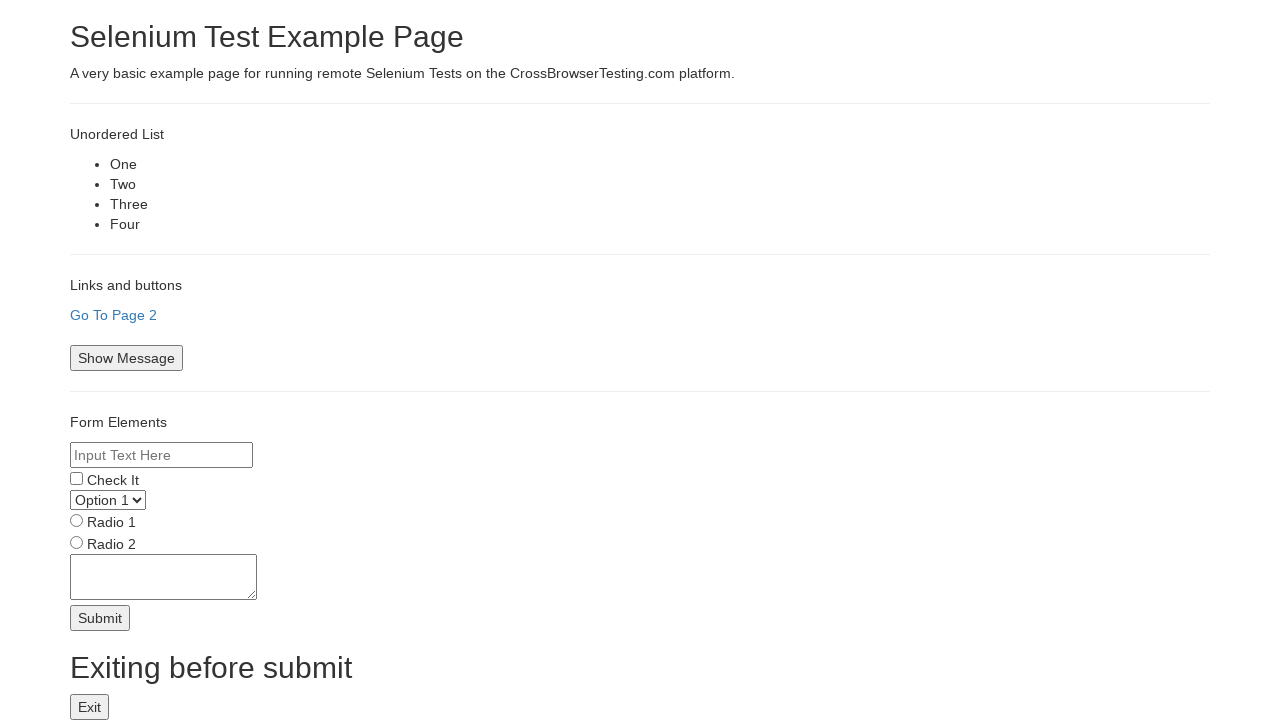